Tests dropdown select functionality by selecting an option from a dropdown menu using visible text

Starting URL: https://syntaxprojects.com/basic-select-dropdown-demo.php

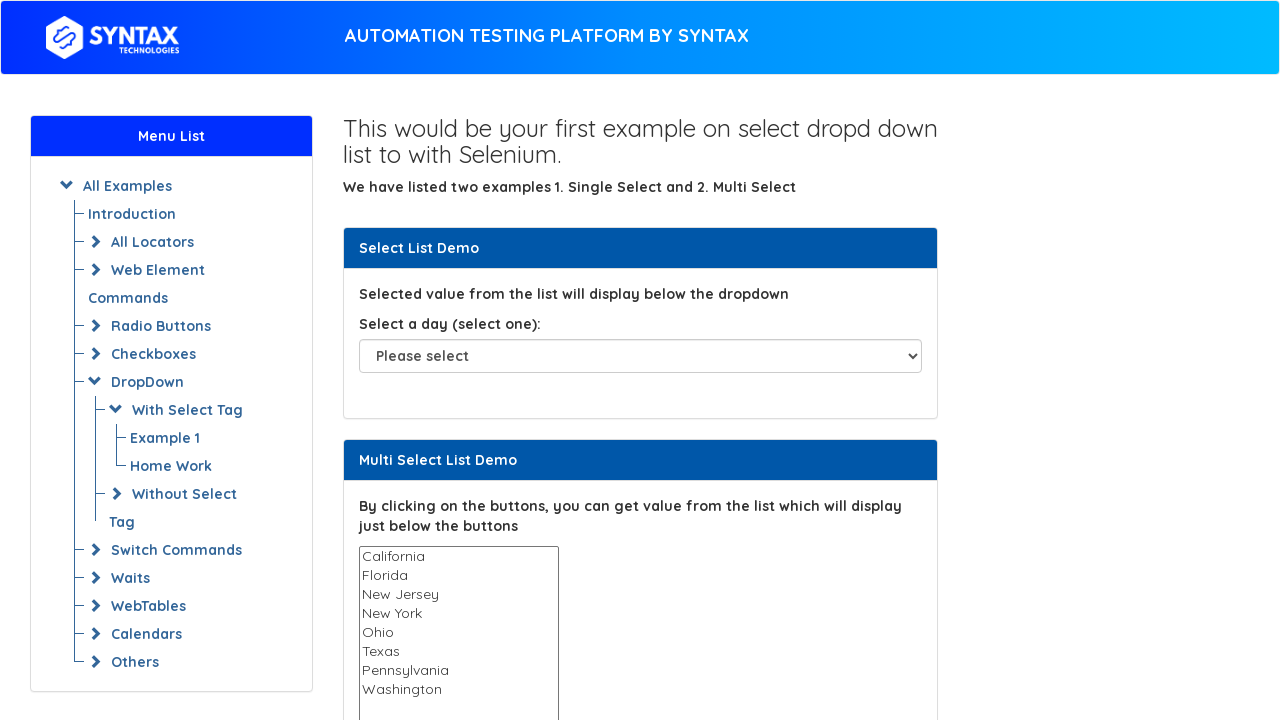

Selected 'Wednesday' from dropdown menu using visible text on select#select-demo
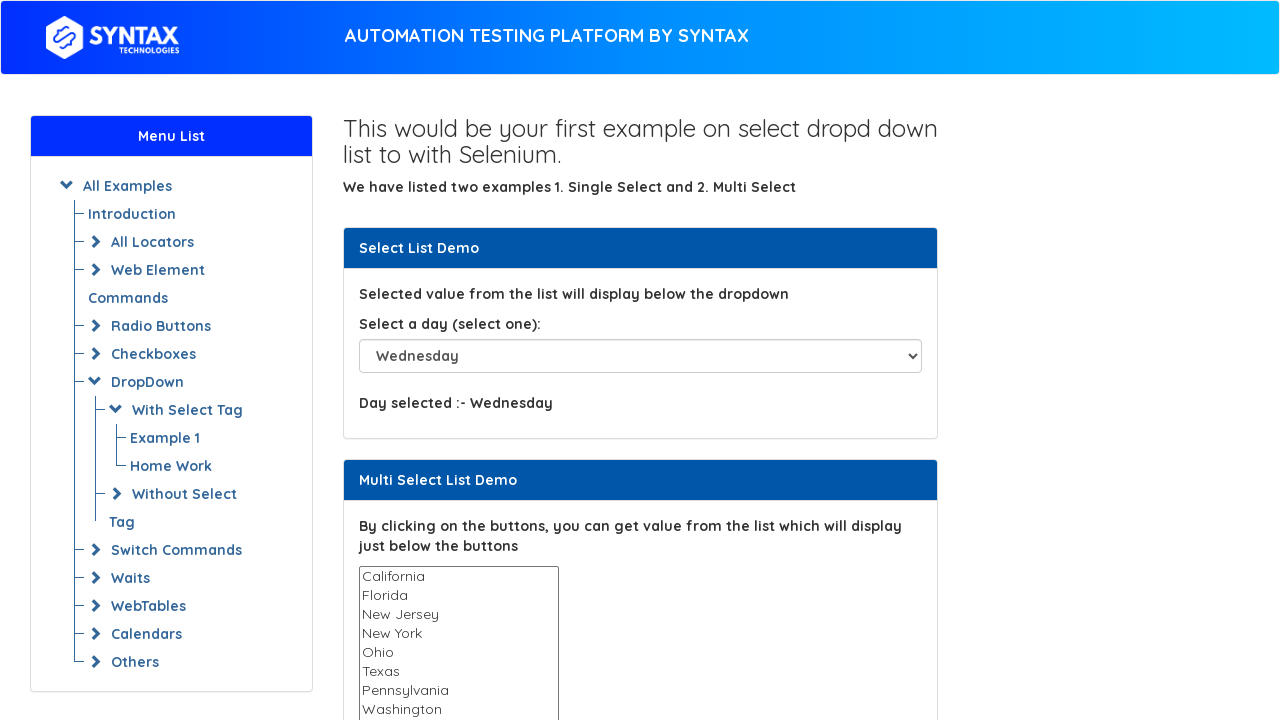

Dropdown selection reflected and element is present
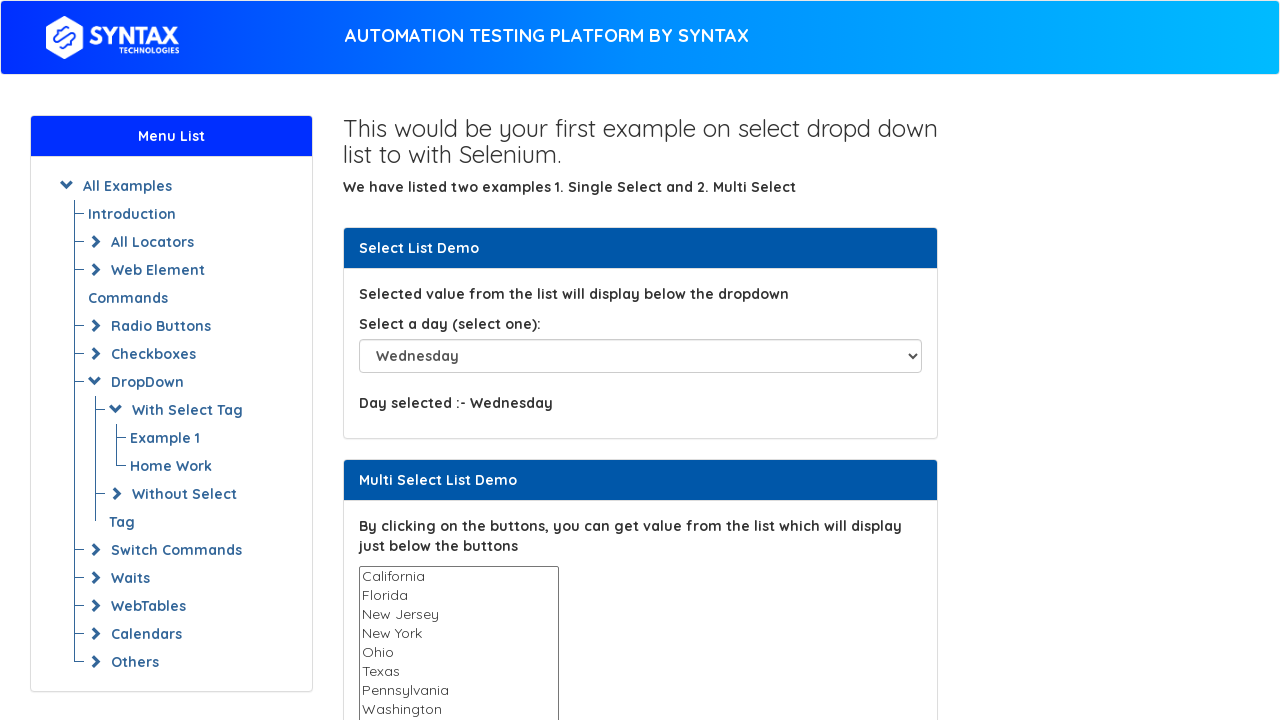

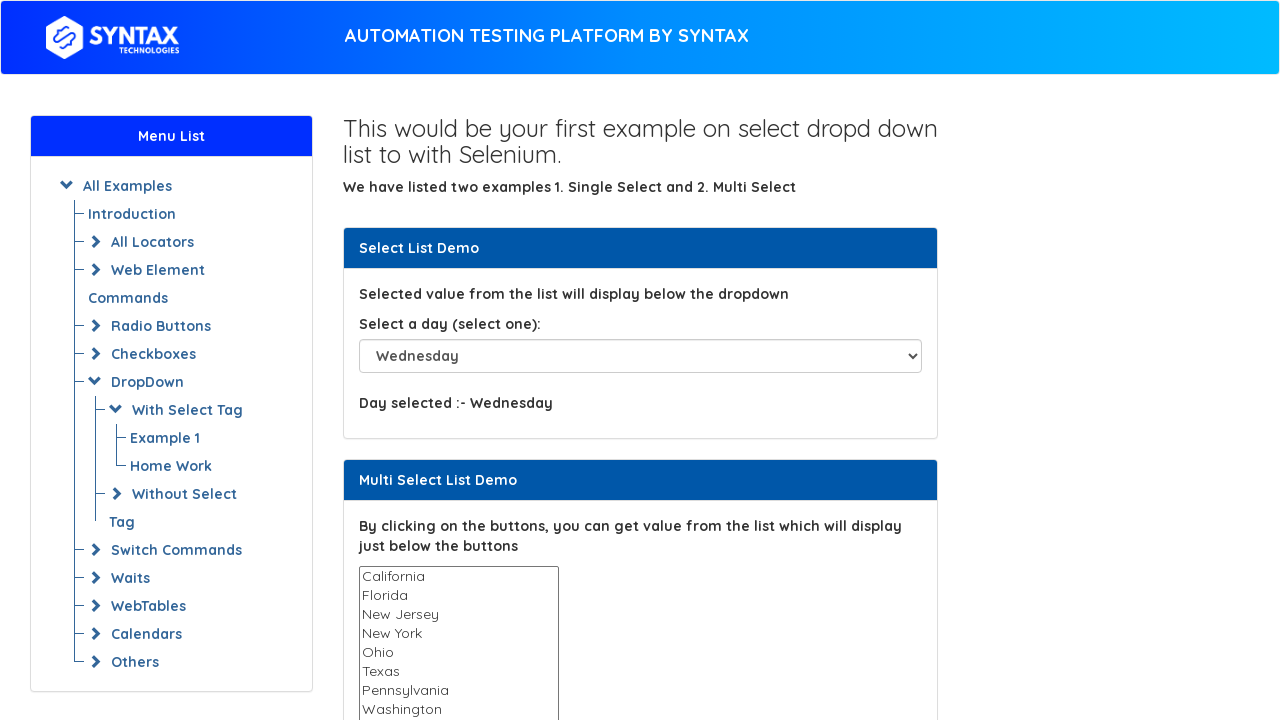